Tests keyboard key press functionality by sending SPACE and TAB keys to a page and verifying the displayed result text matches the key pressed.

Starting URL: http://the-internet.herokuapp.com/key_presses

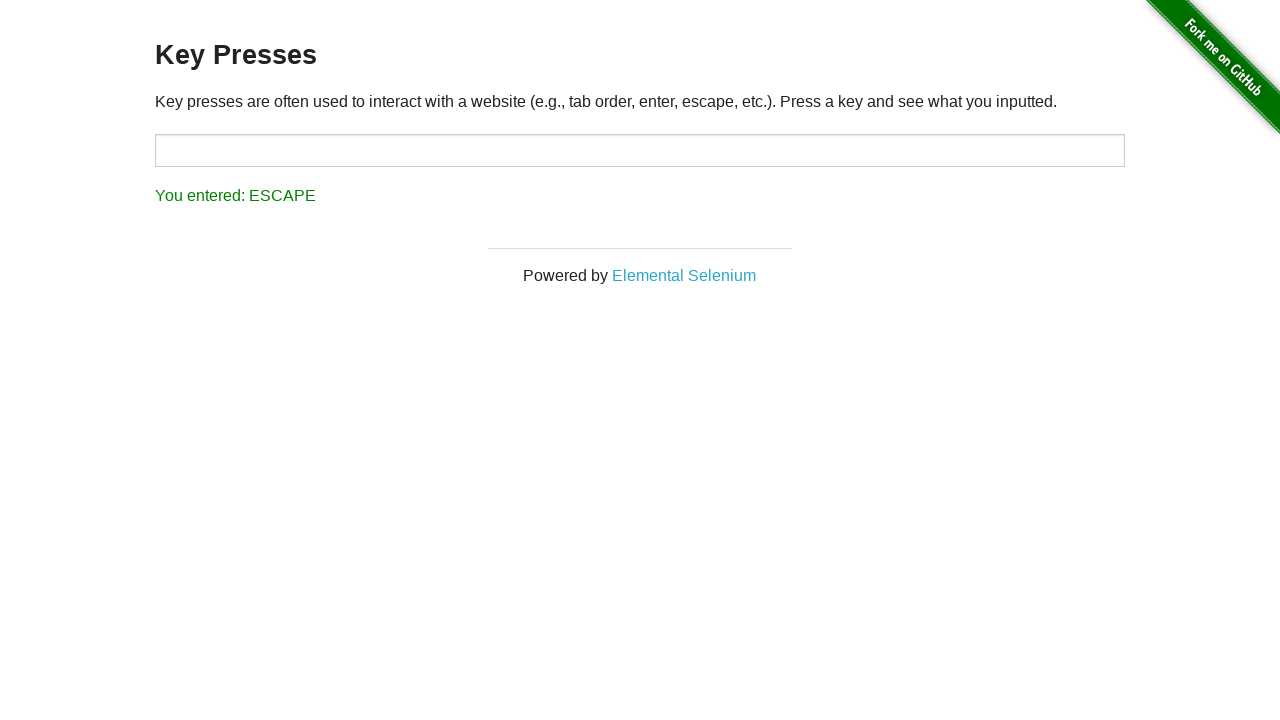

Pressed SPACE key on example element on .example
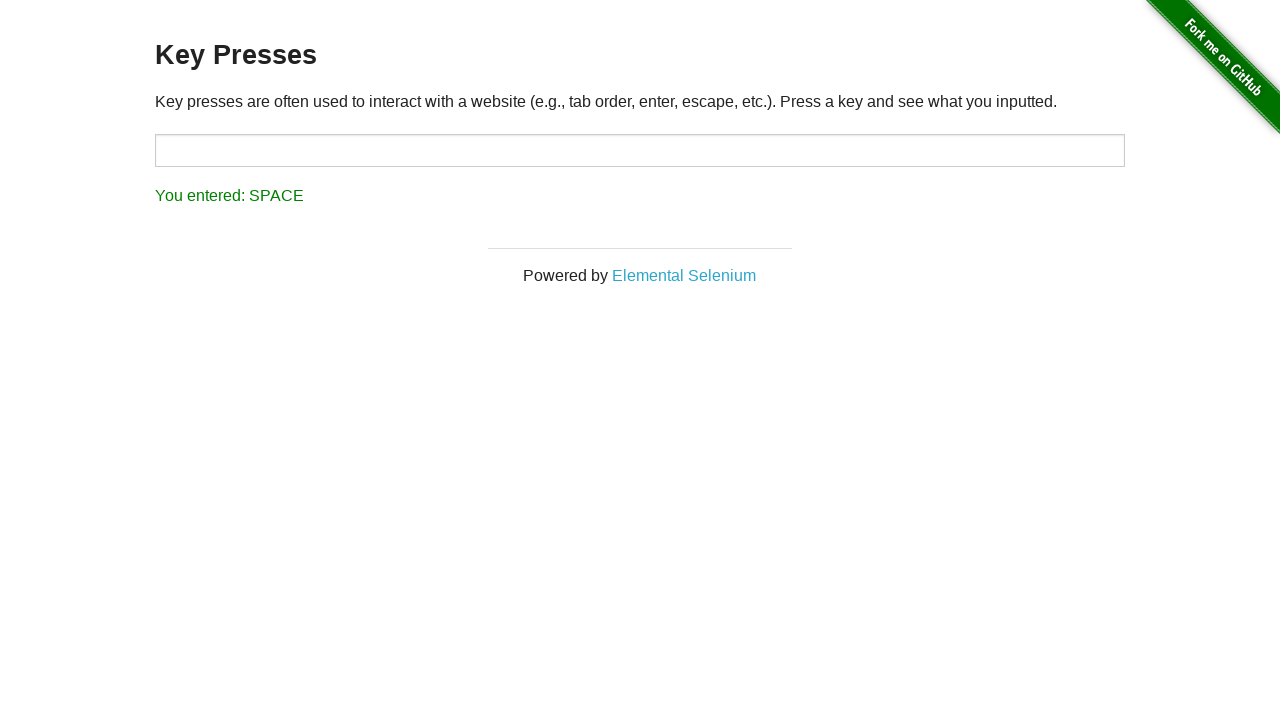

Result element loaded after SPACE key press
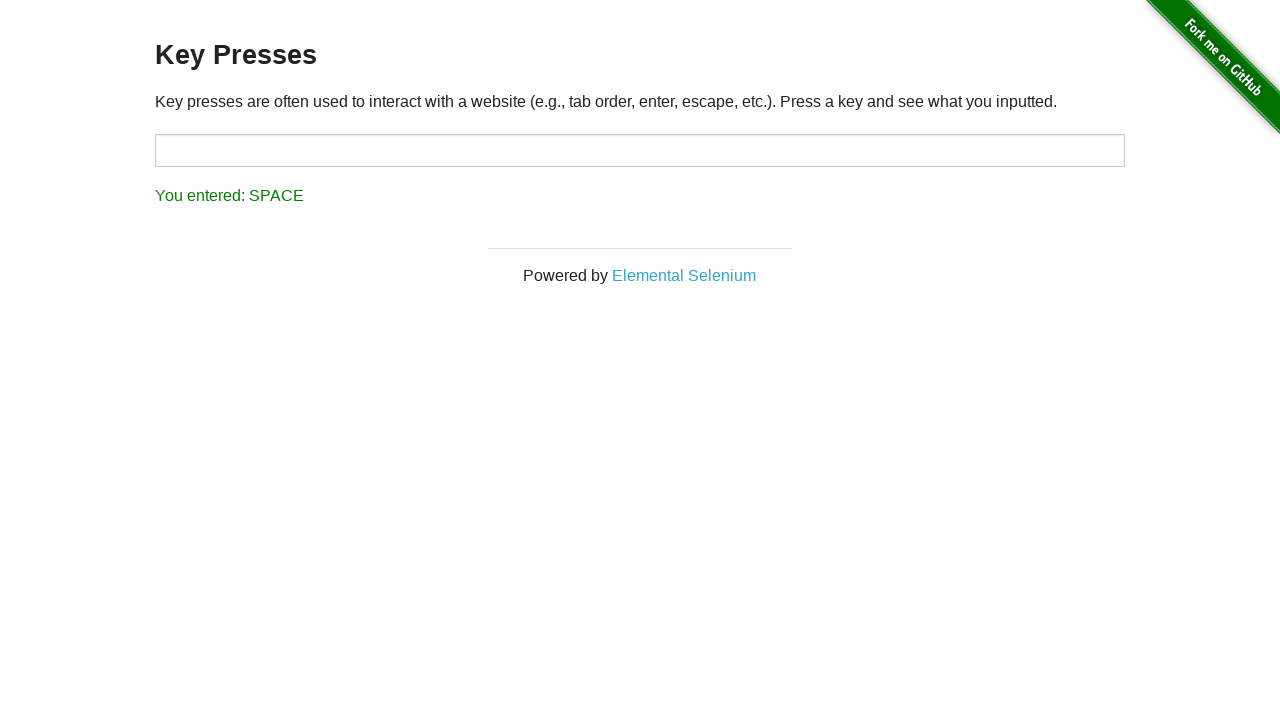

Verified result text matches 'You entered: SPACE'
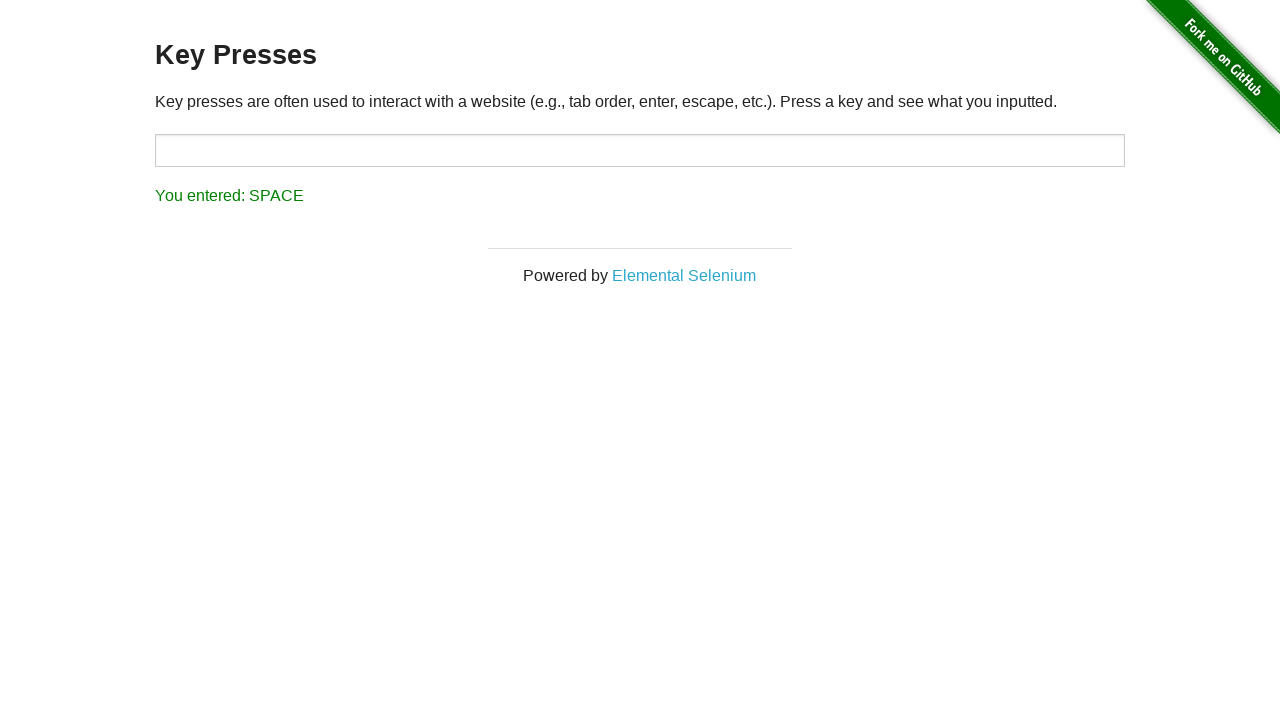

Pressed TAB key using keyboard
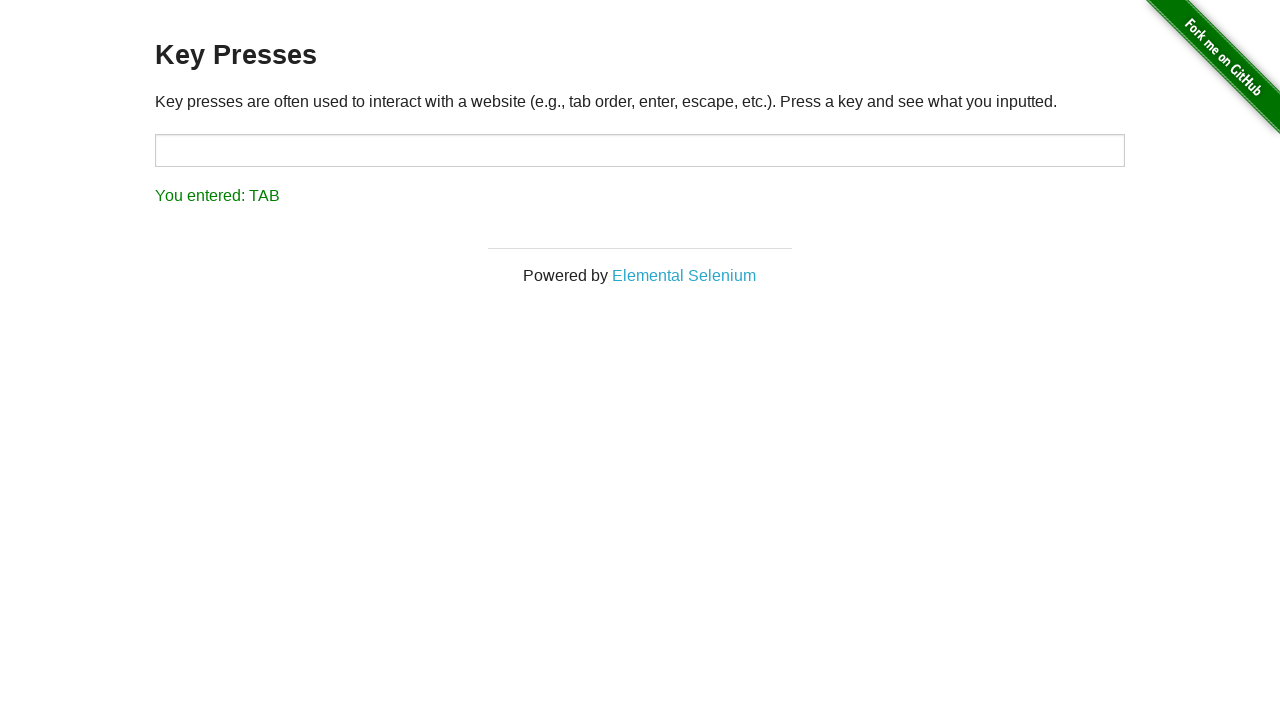

Verified result text matches 'You entered: TAB'
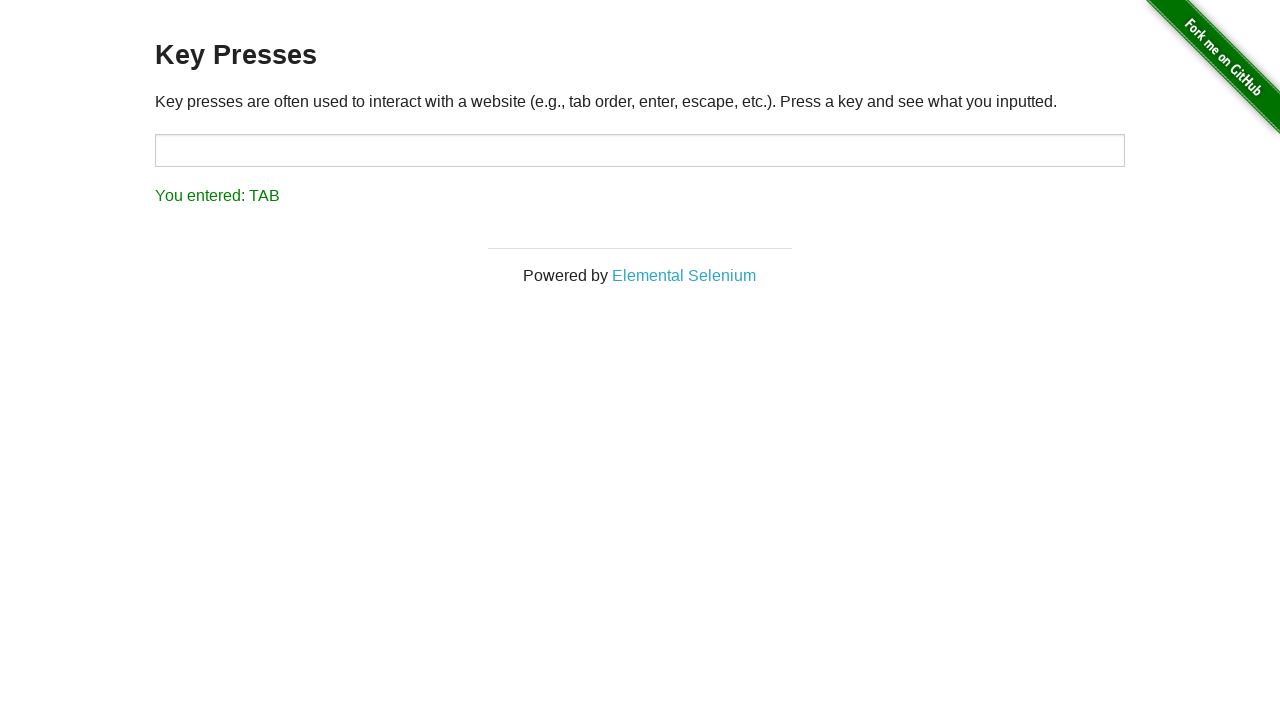

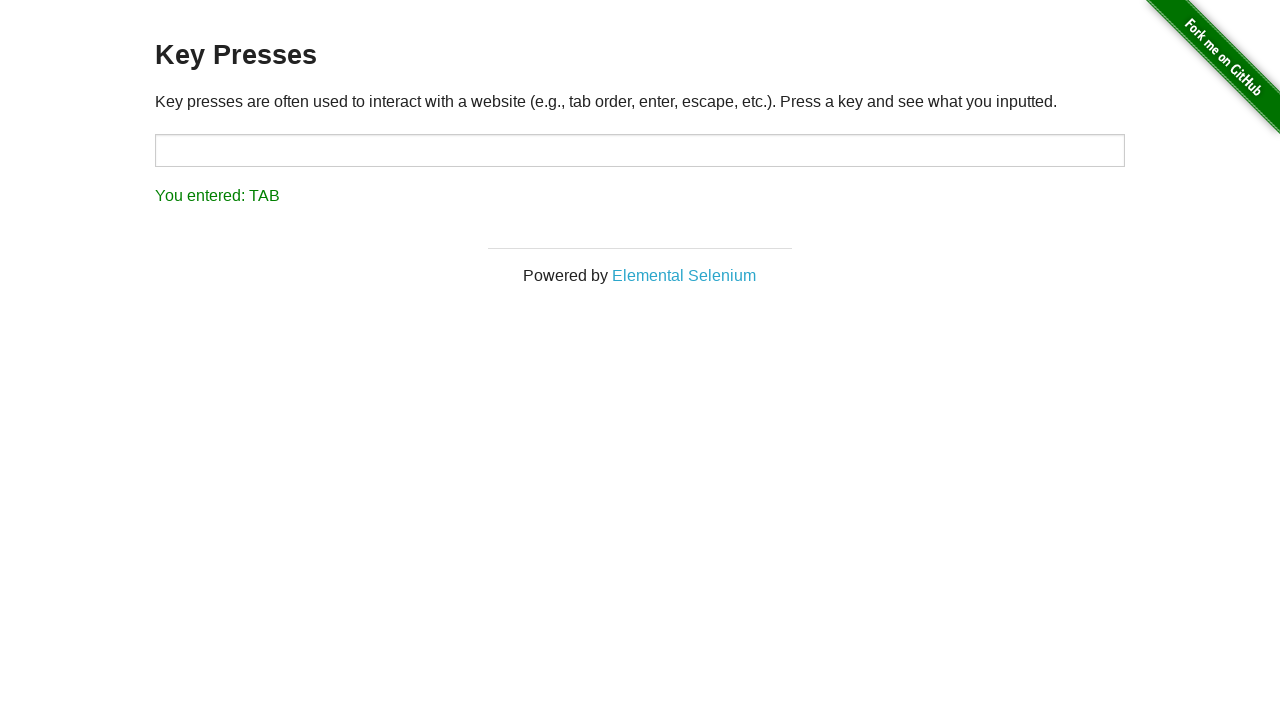